Tests that key pages load within acceptable time limits by measuring load times for homepage, grammar, vocabulary, and blog pages.

Starting URL: https://www.stellarspeak.online

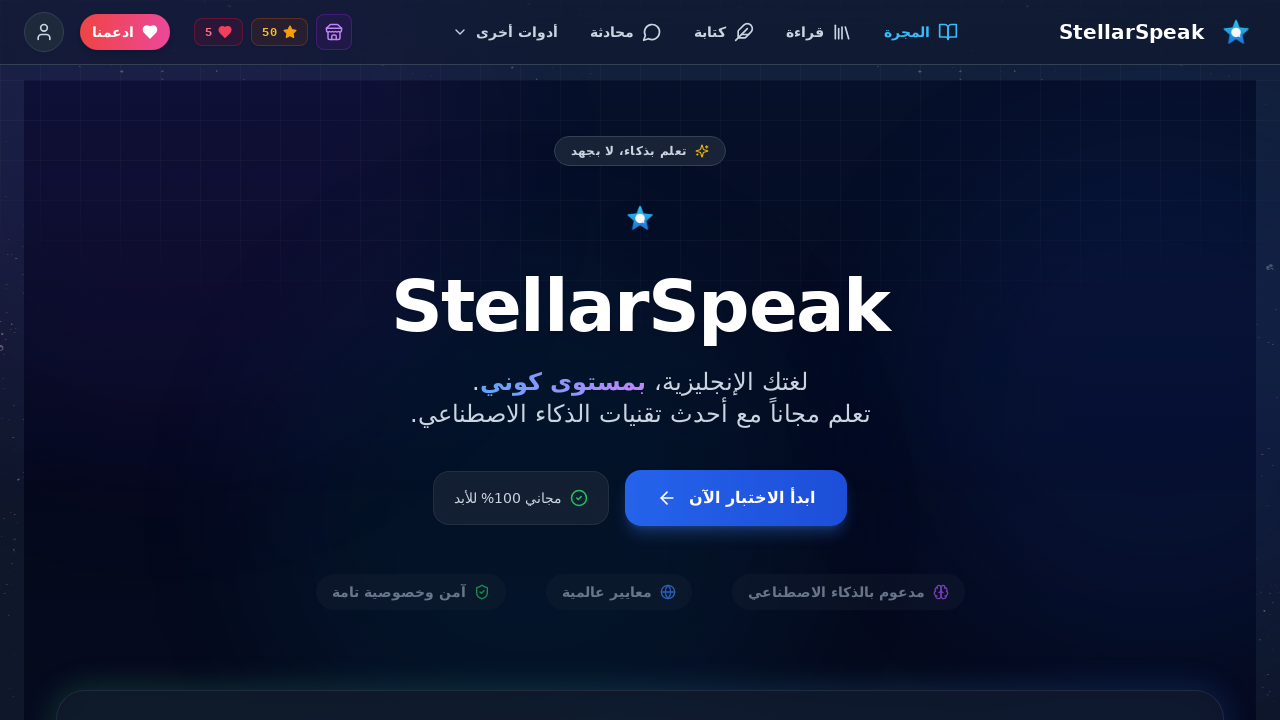

Navigated to / page
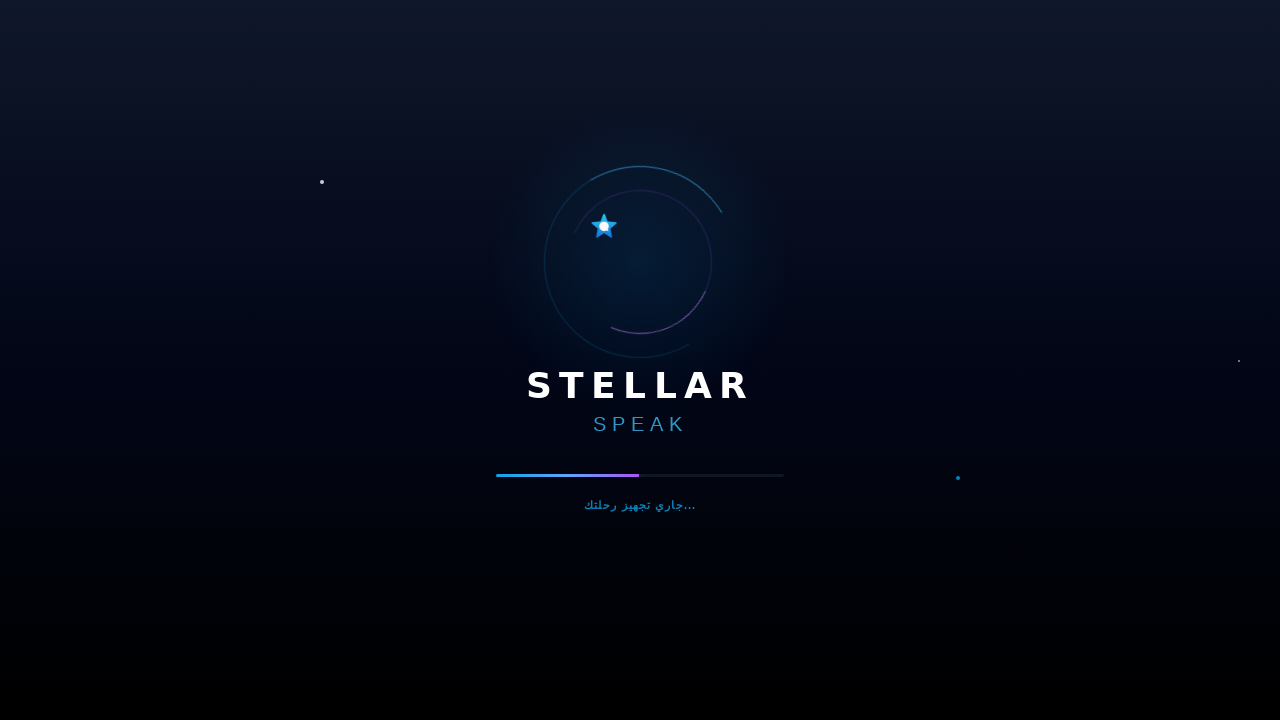

/ page loaded in 767ms
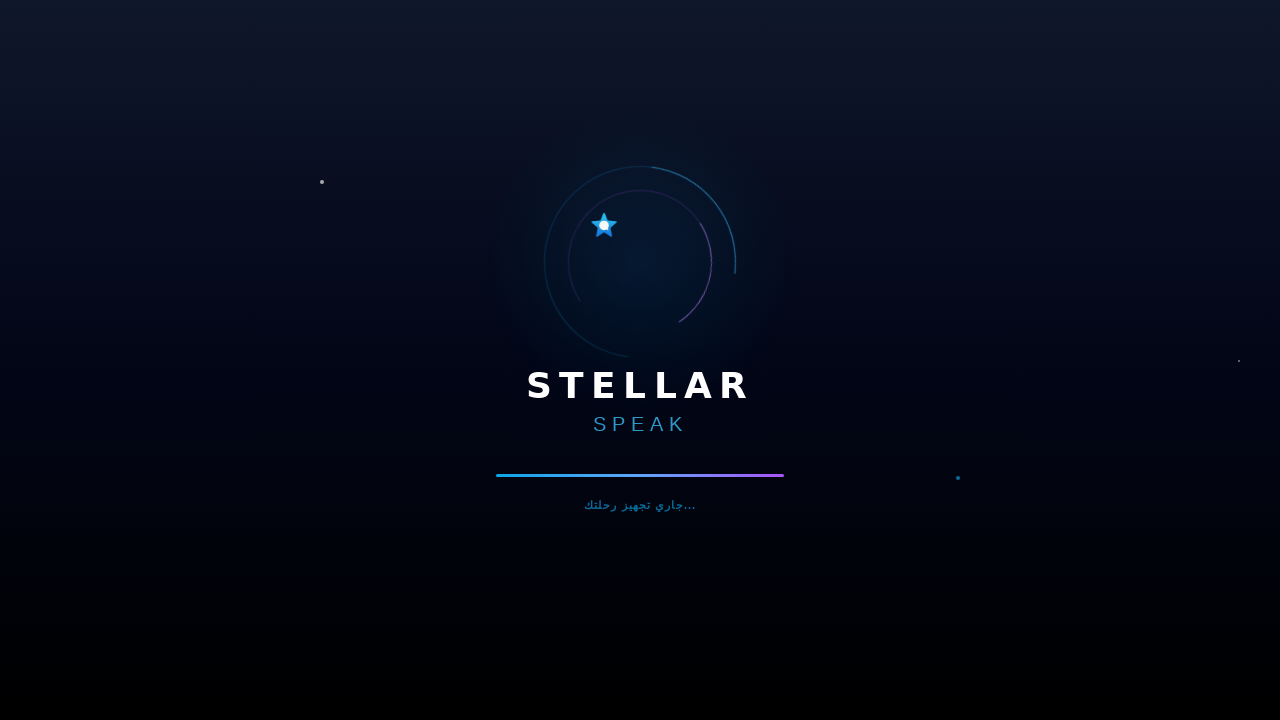

Verified / loaded within acceptable time limit (<10000ms)
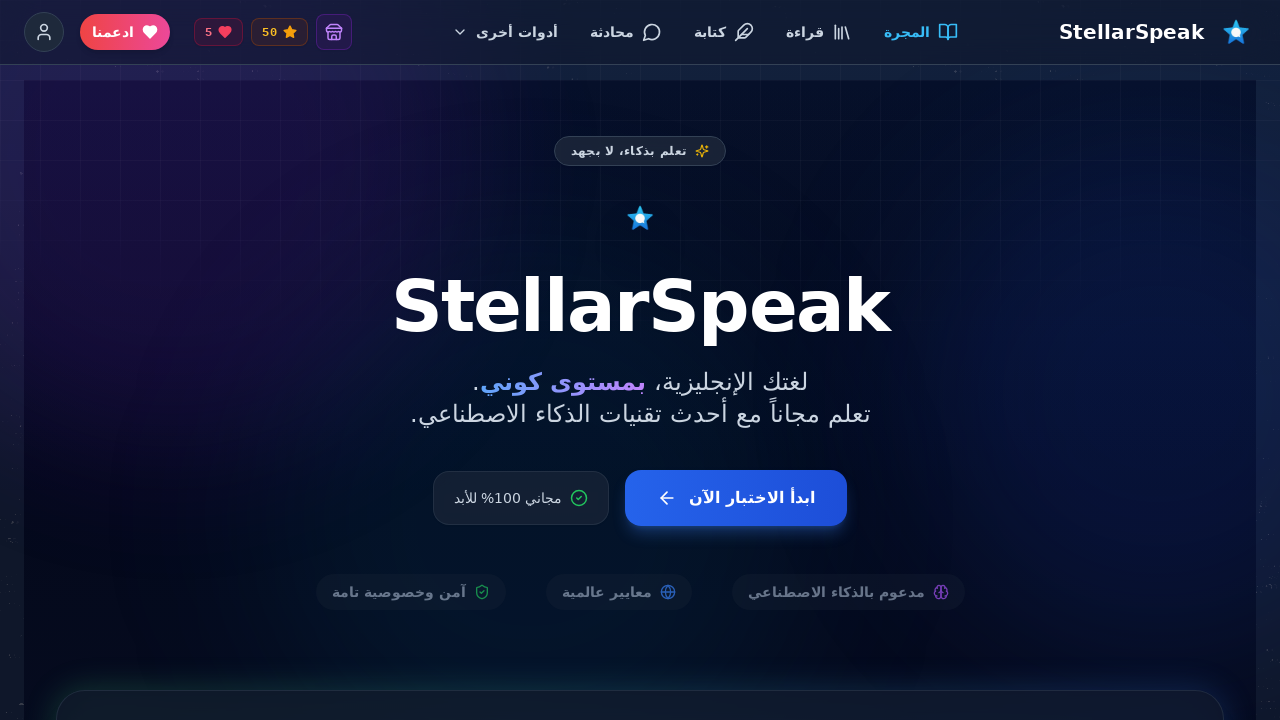

Navigated to /grammar page
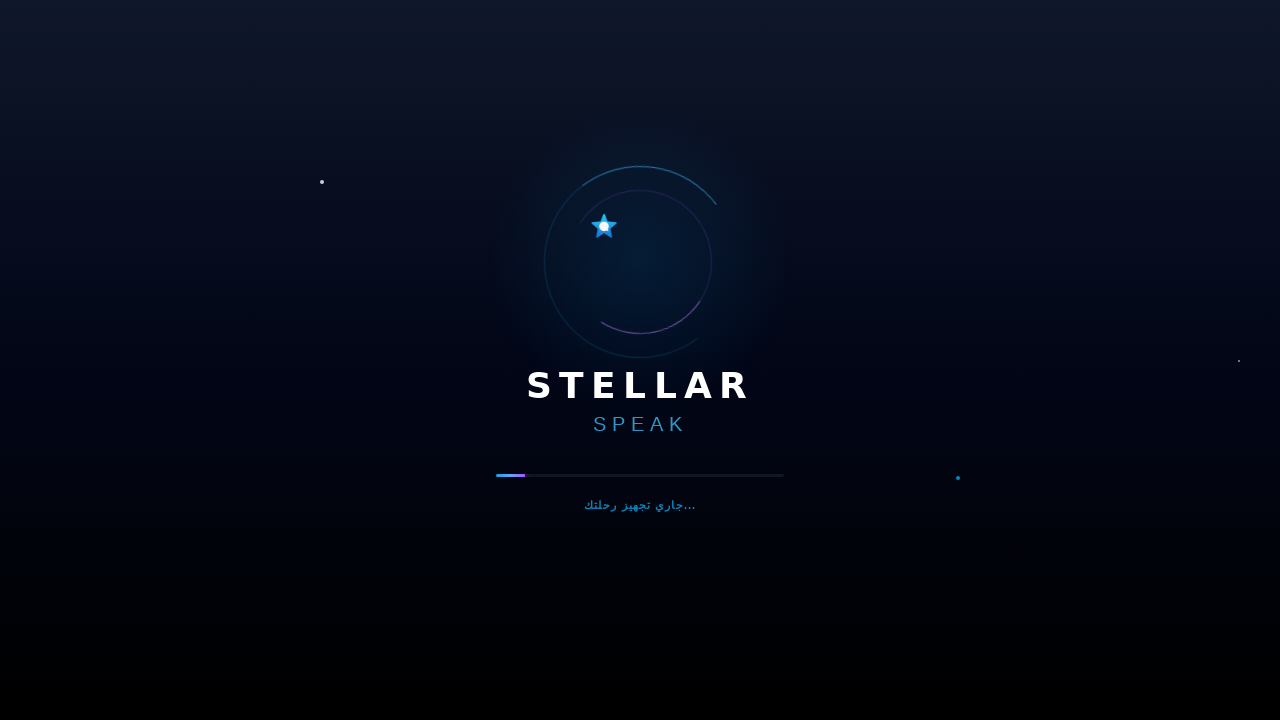

/grammar page loaded in 758ms
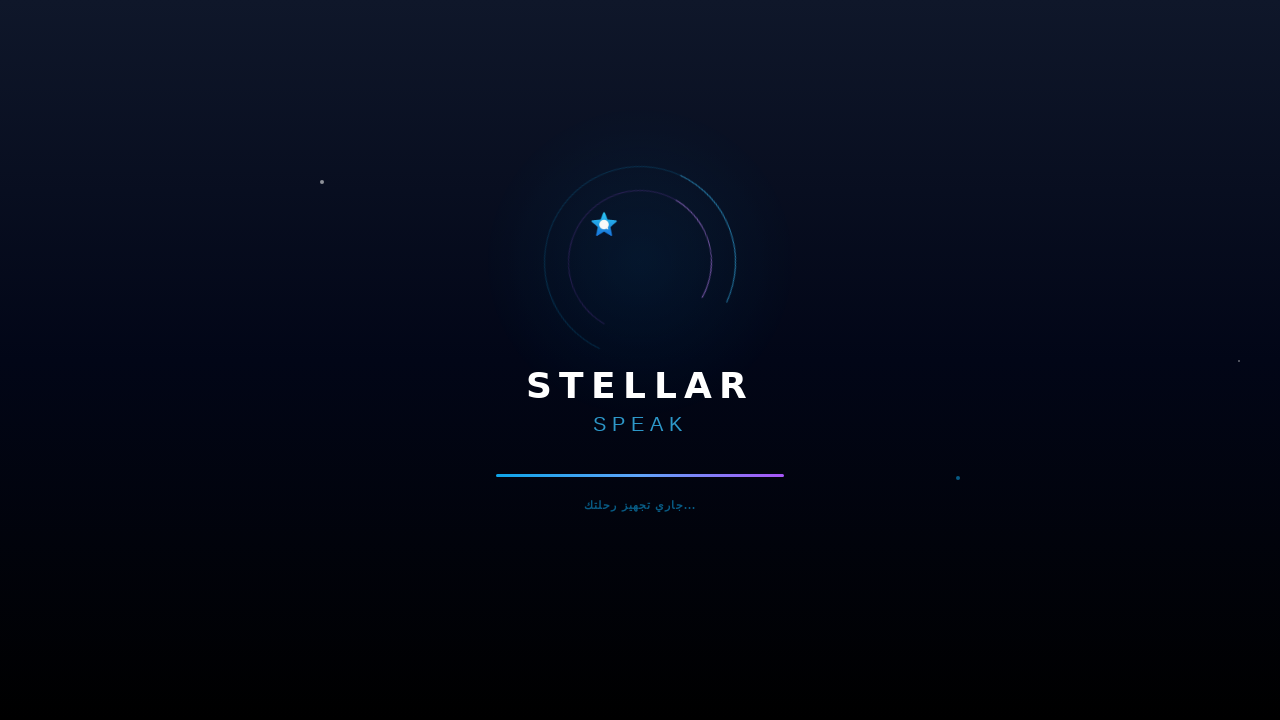

Verified /grammar loaded within acceptable time limit (<10000ms)
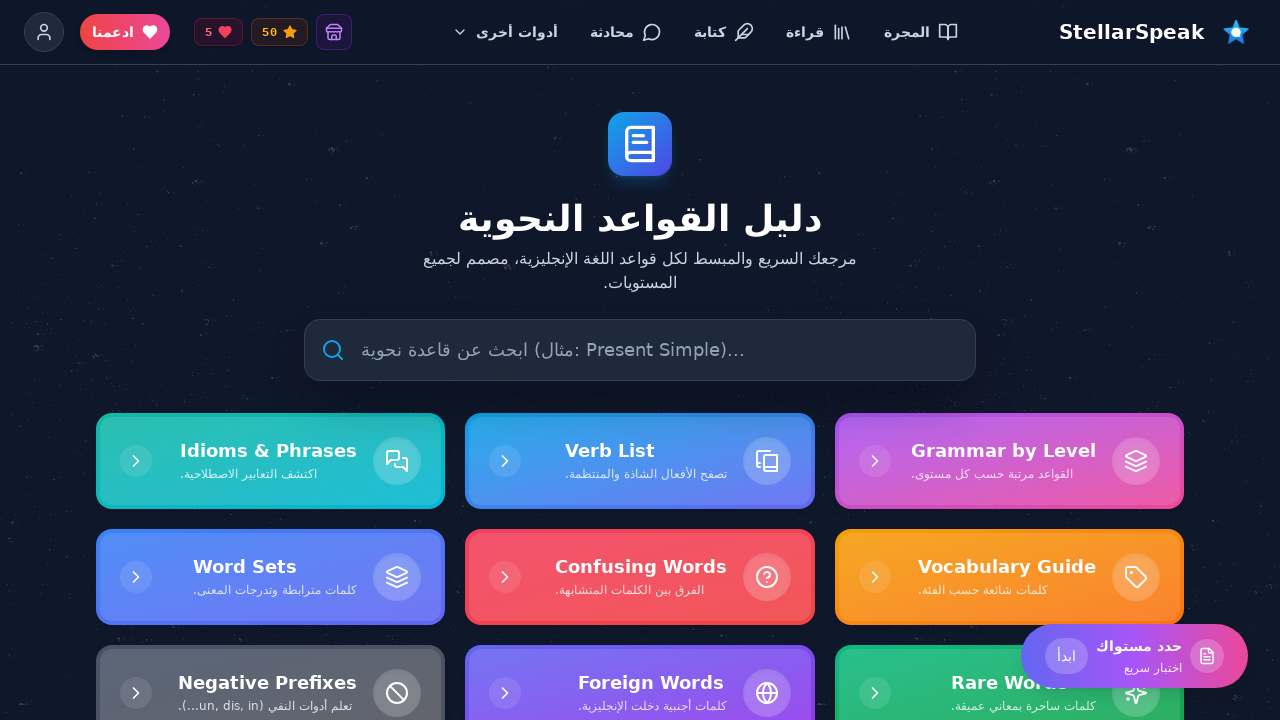

Navigated to /vocabulary-guide page
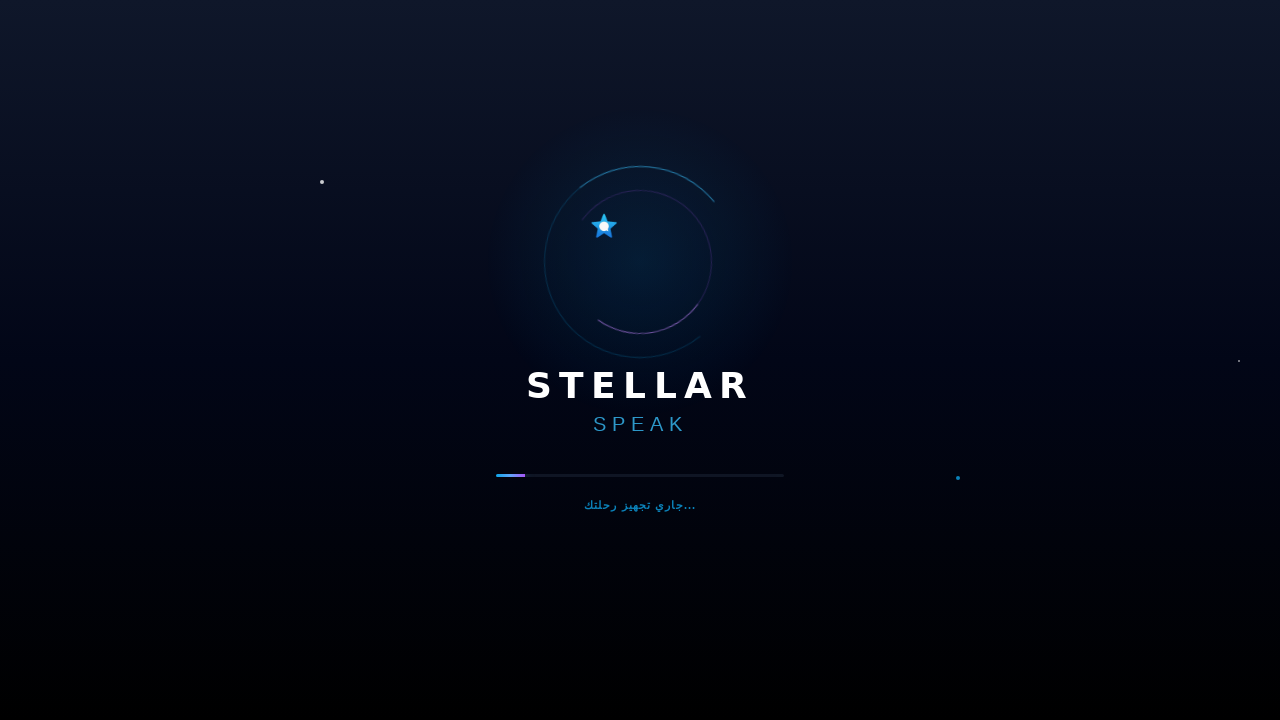

/vocabulary-guide page loaded in 621ms
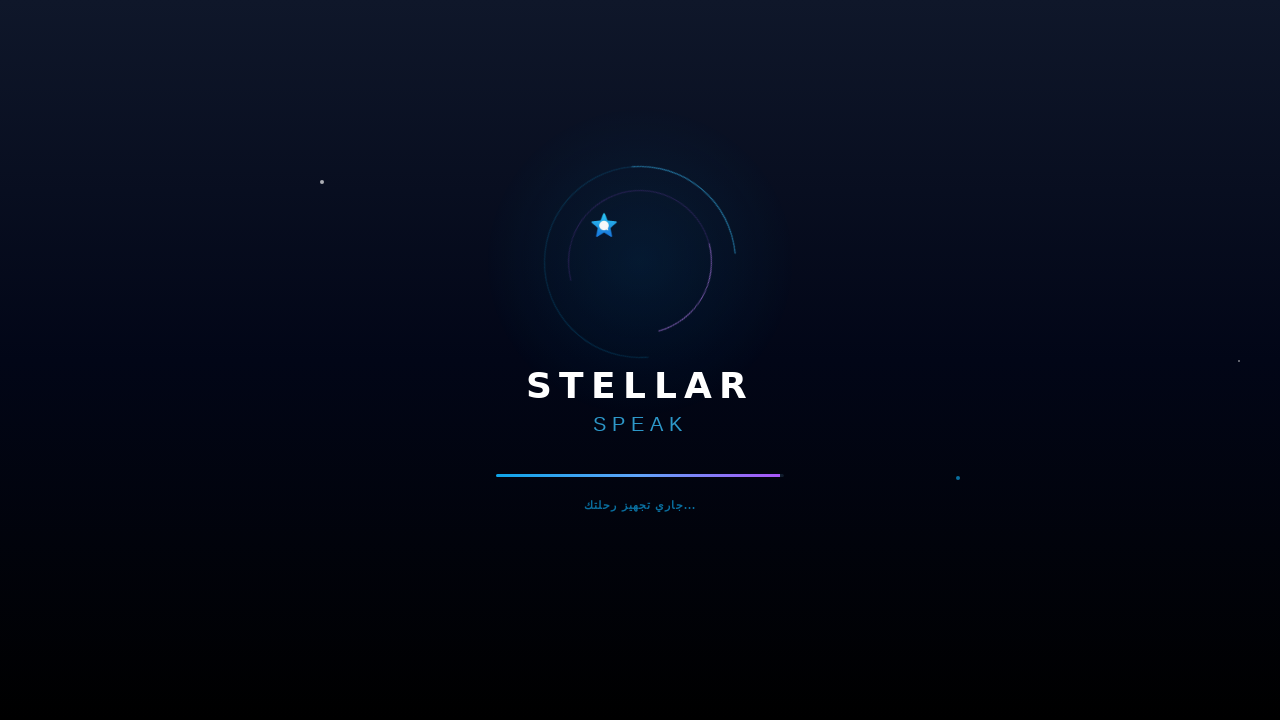

Verified /vocabulary-guide loaded within acceptable time limit (<10000ms)
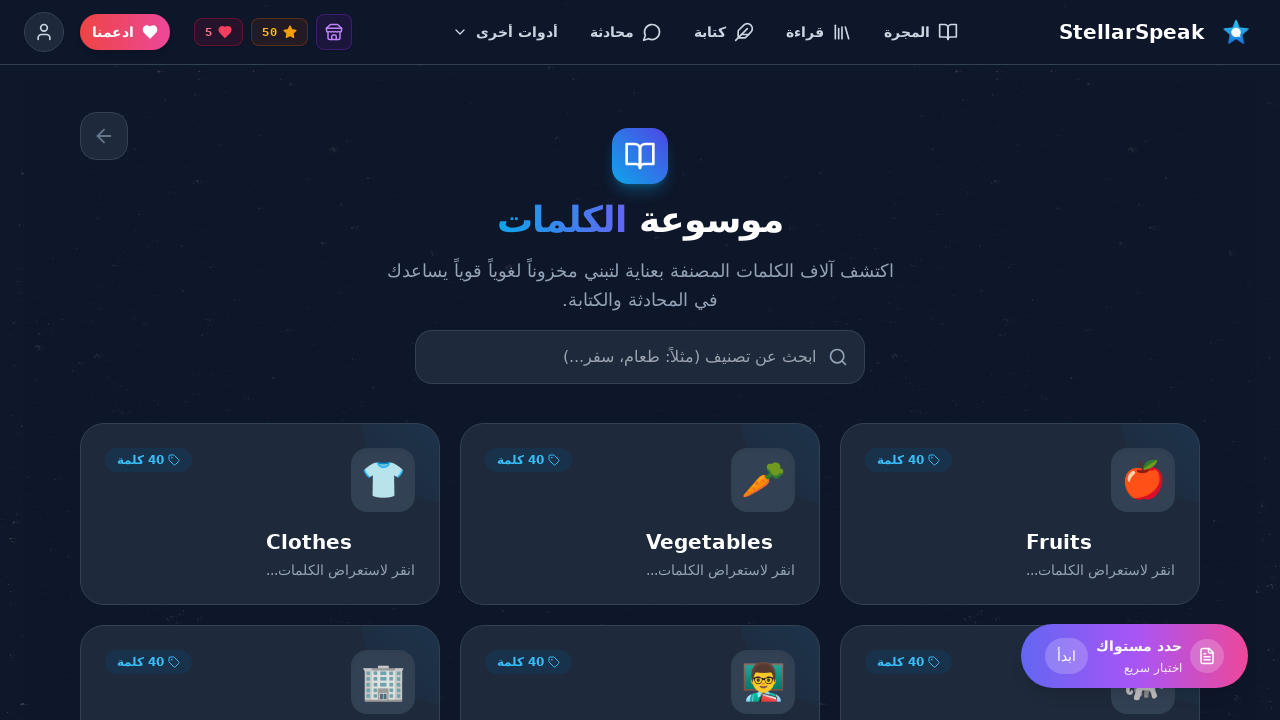

Navigated to /blog page
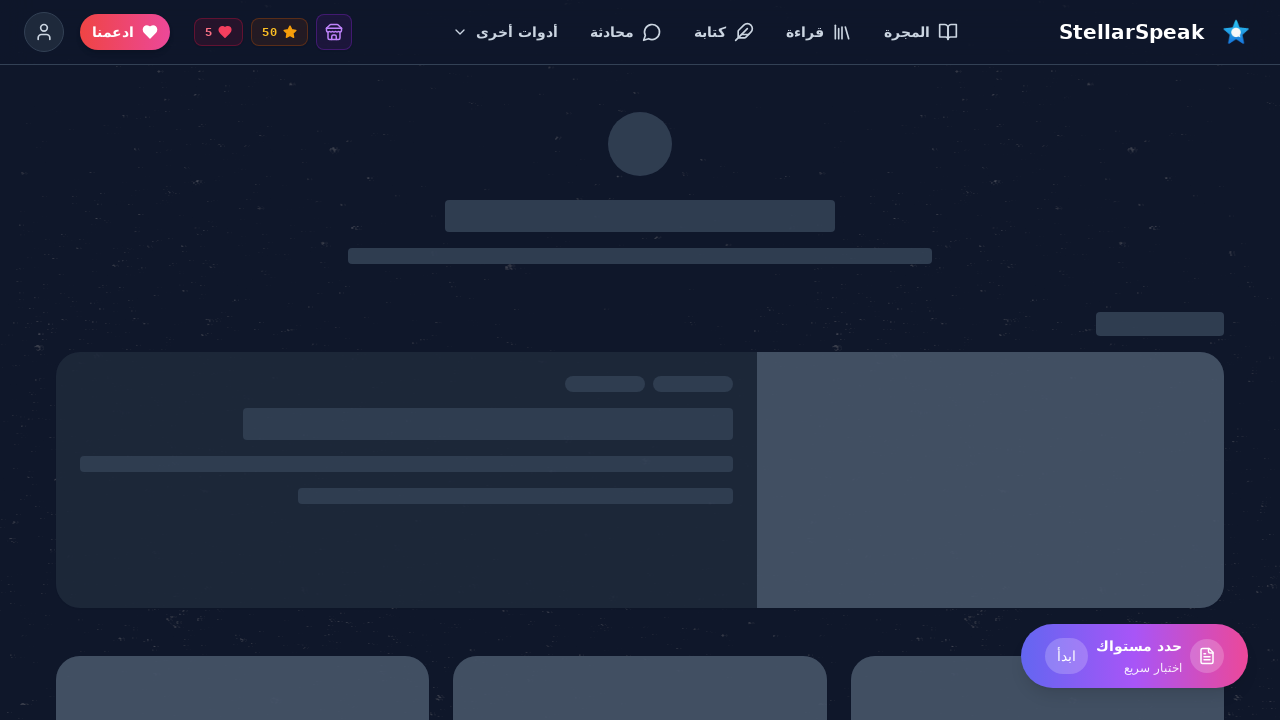

/blog page loaded in 806ms
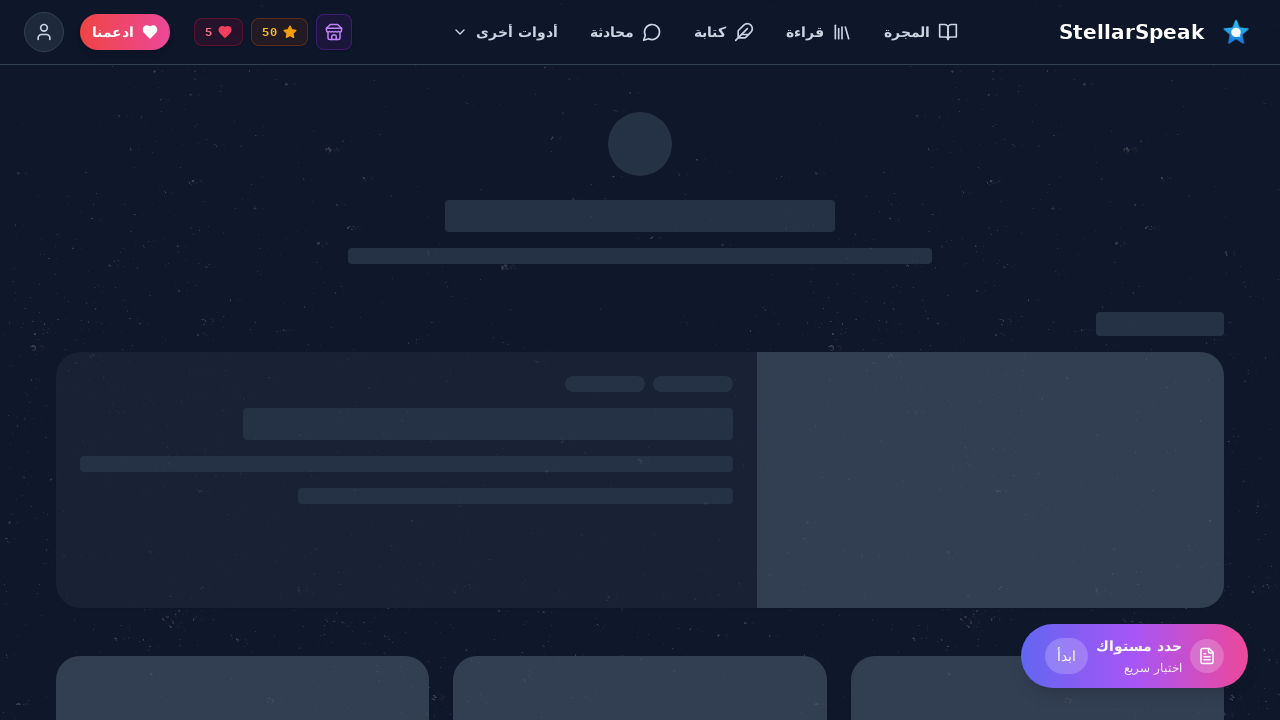

Verified /blog loaded within acceptable time limit (<10000ms)
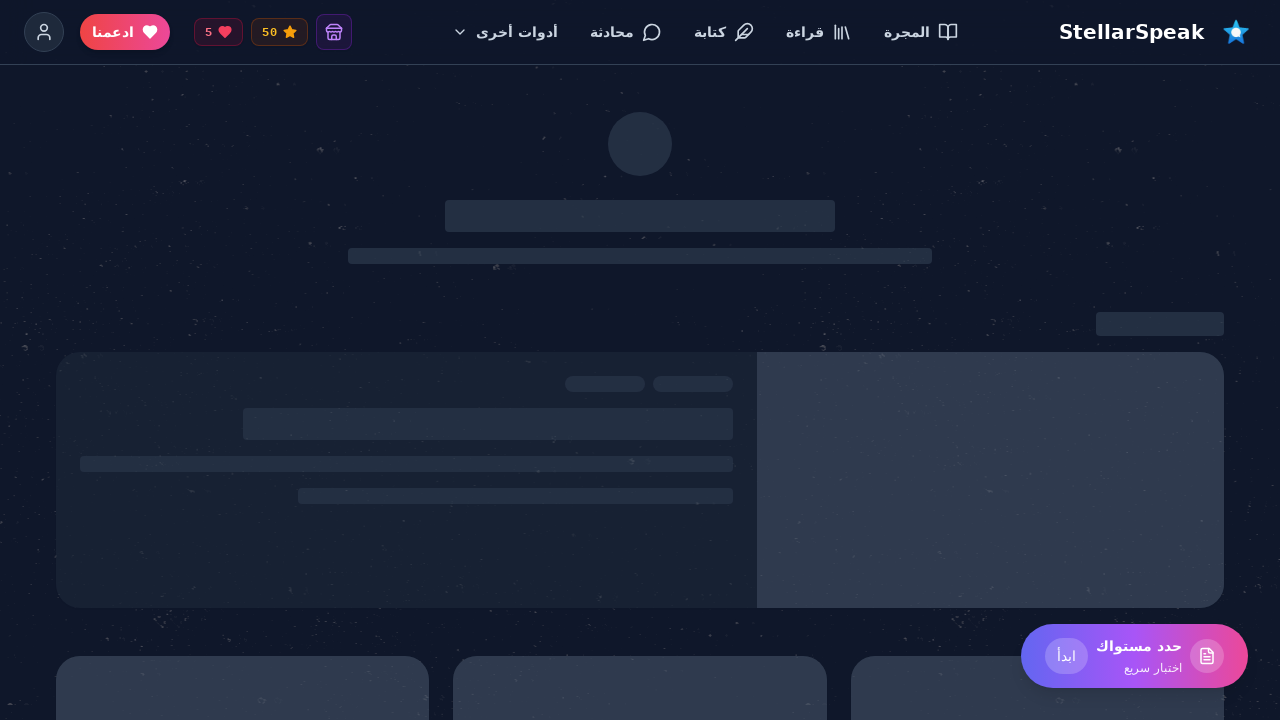

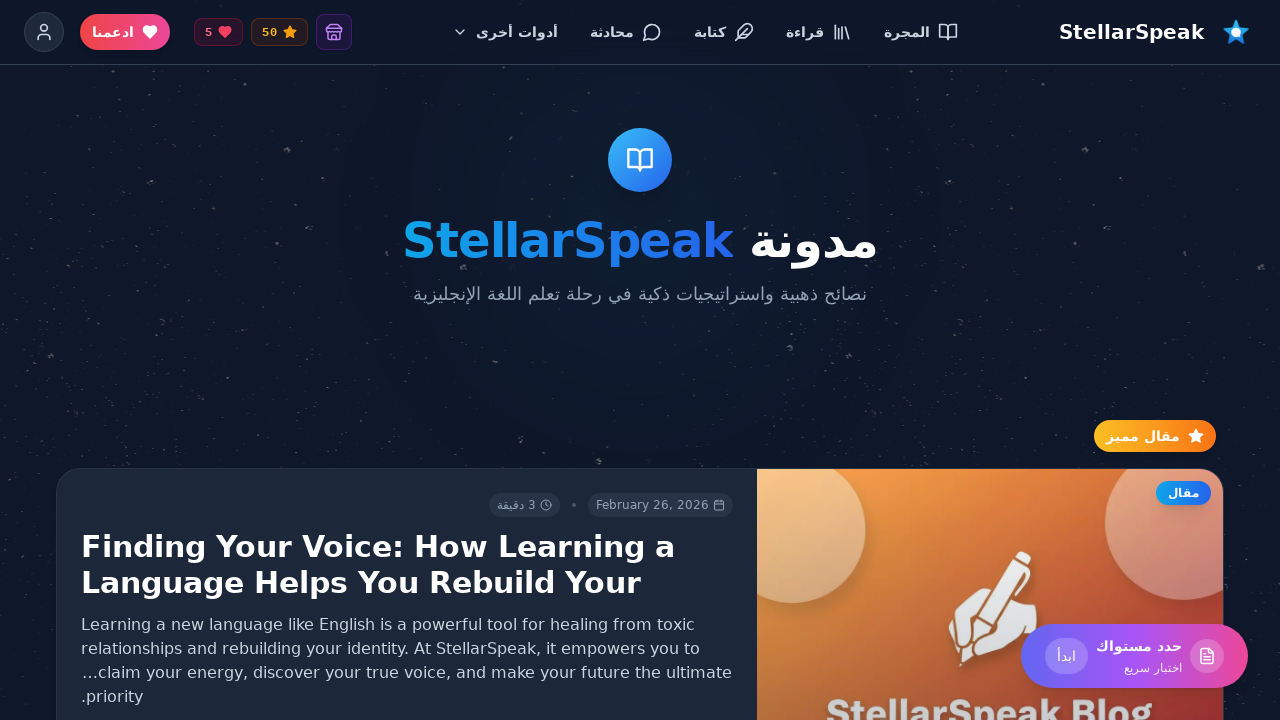